Tests basic navigation by visiting the homepage and clicking on the "About Us" link to navigate to that page.

Starting URL: https://training-support.net/

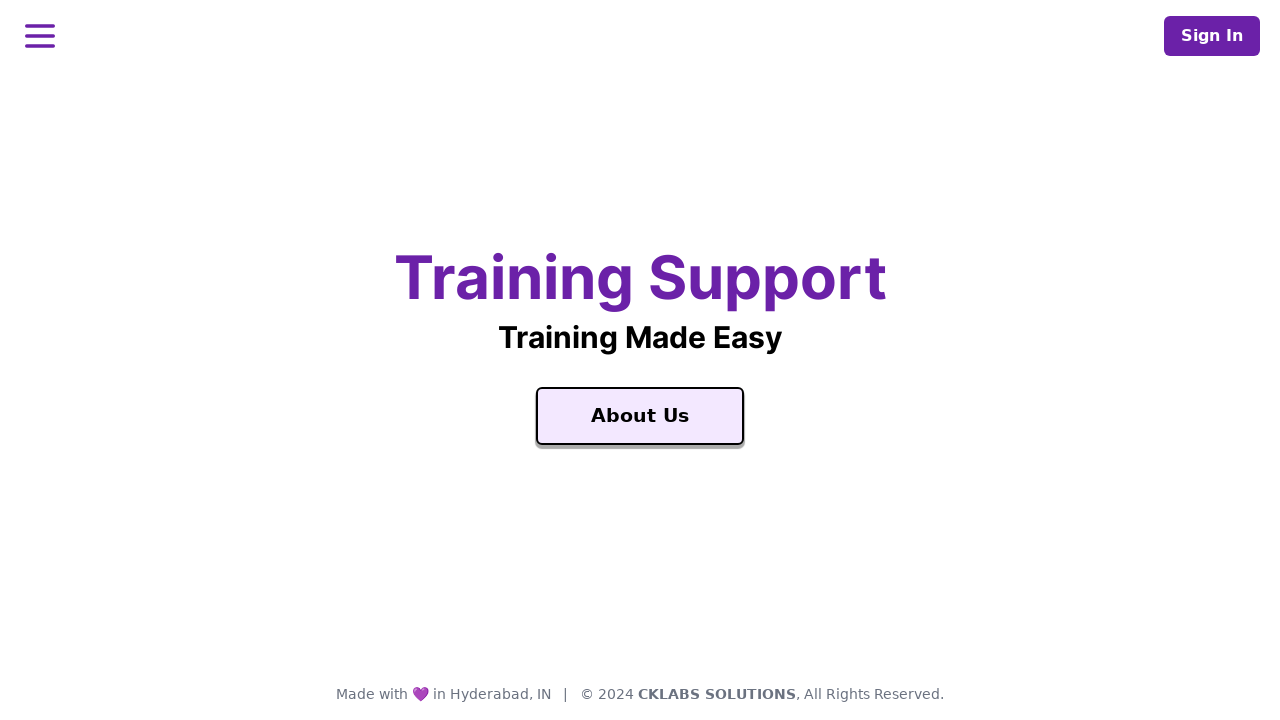

Navigated to homepage at https://training-support.net/
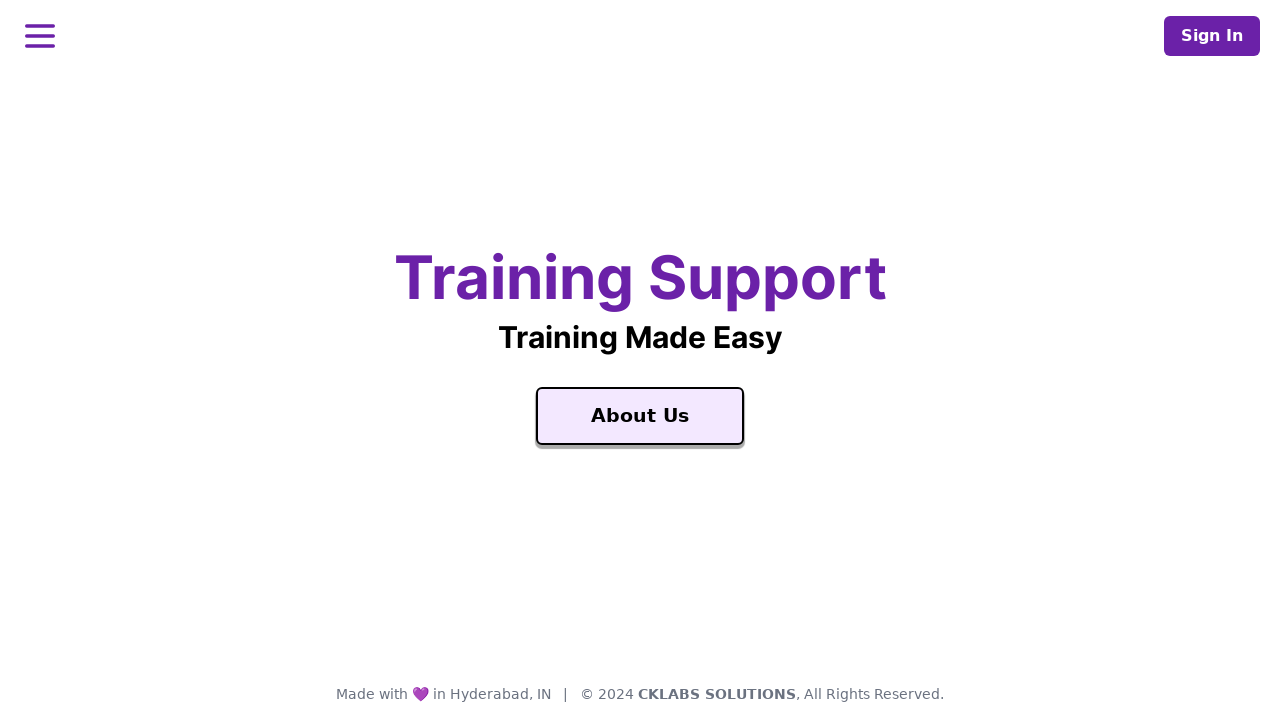

Clicked on the 'About Us' link at (640, 416) on a:text('About Us')
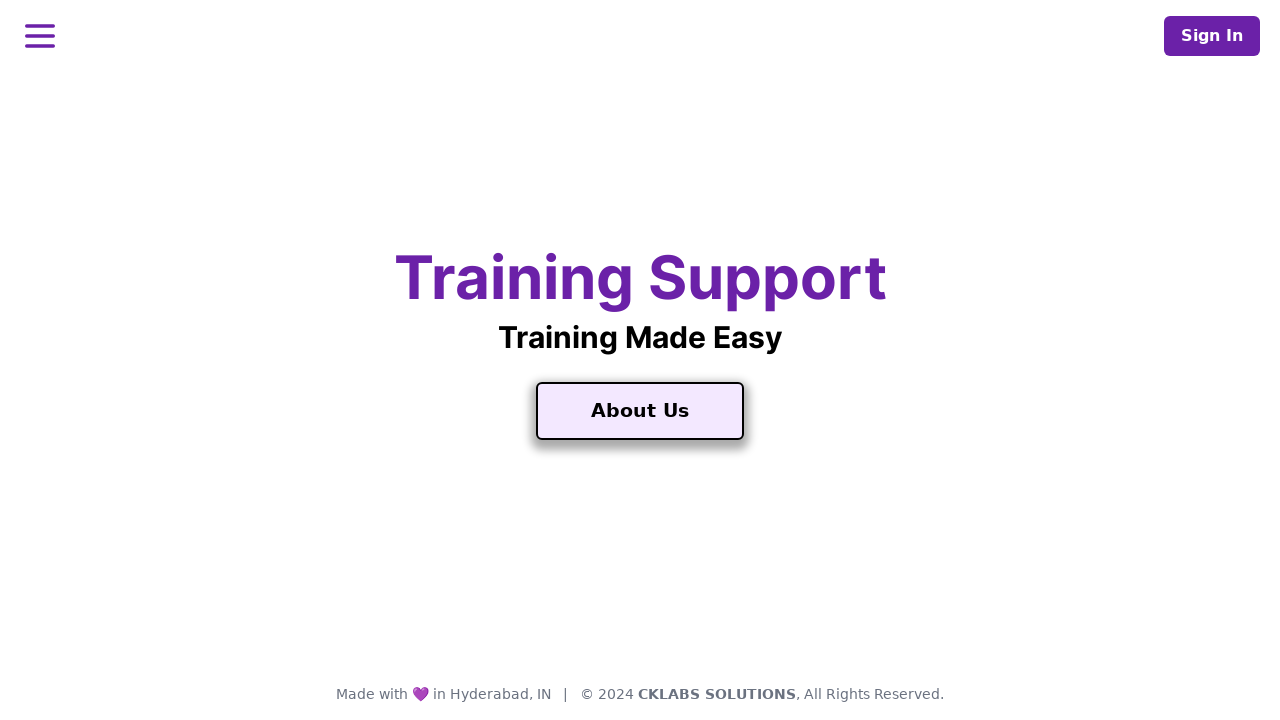

About Us page loaded successfully
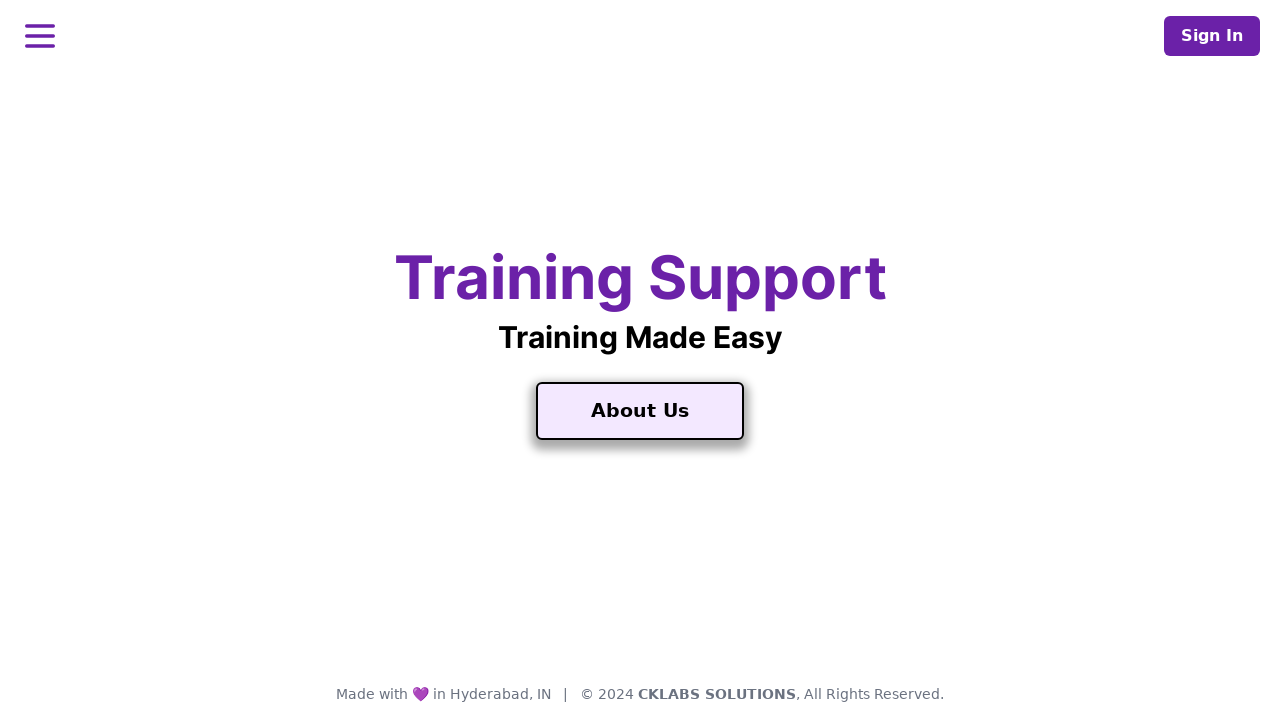

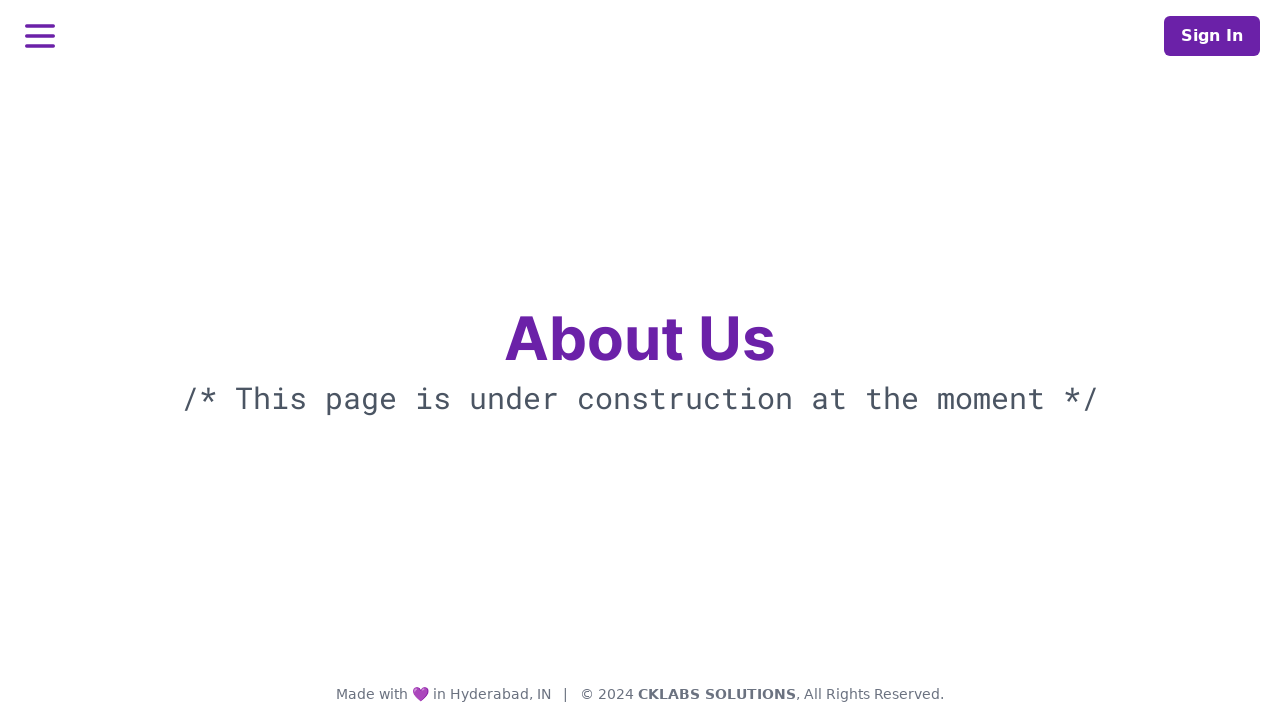